Tests window switching functionality by opening a new window, verifying content in both windows, and switching between them

Starting URL: https://the-internet.herokuapp.com/windows

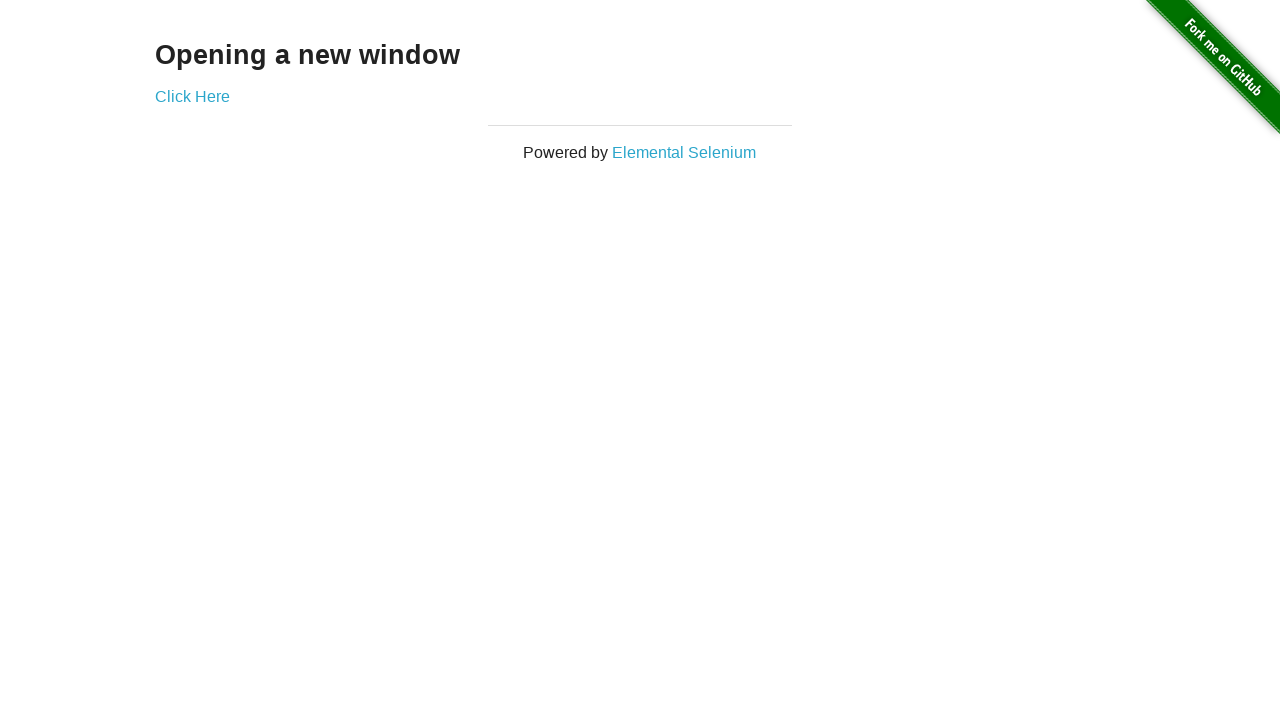

Retrieved text from h3 element on main page
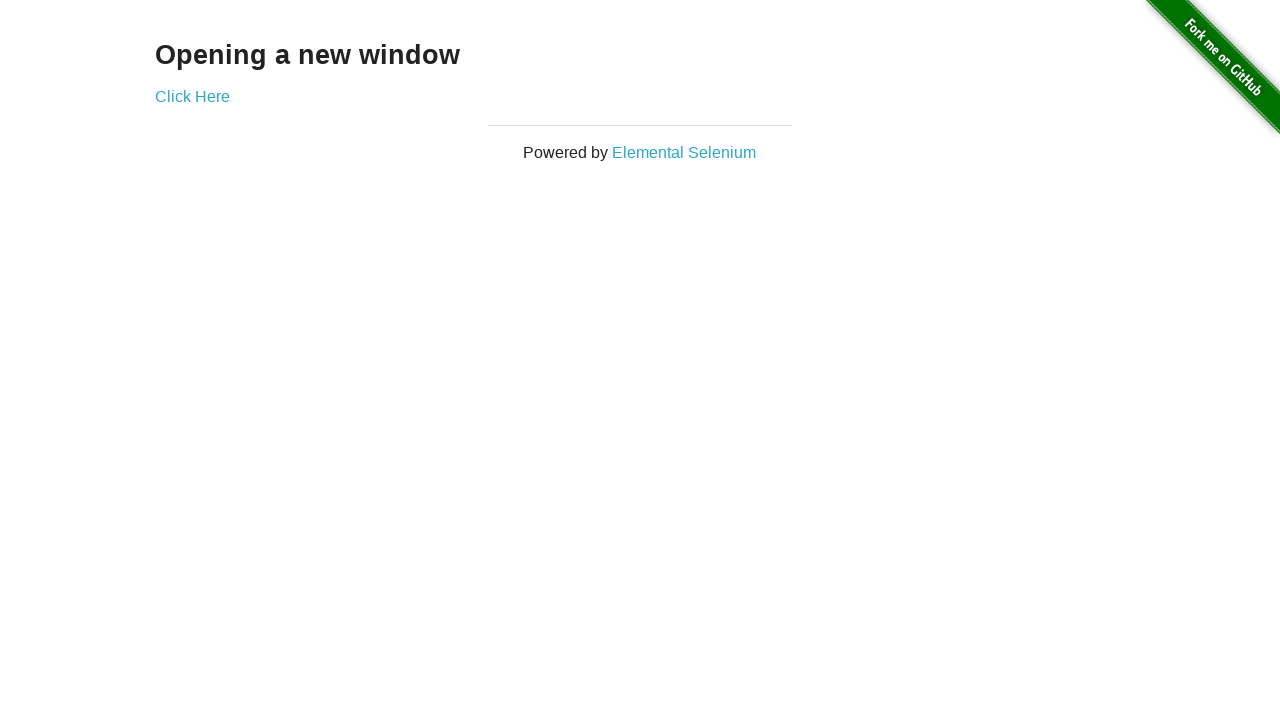

Verified main page heading is 'Opening a new window'
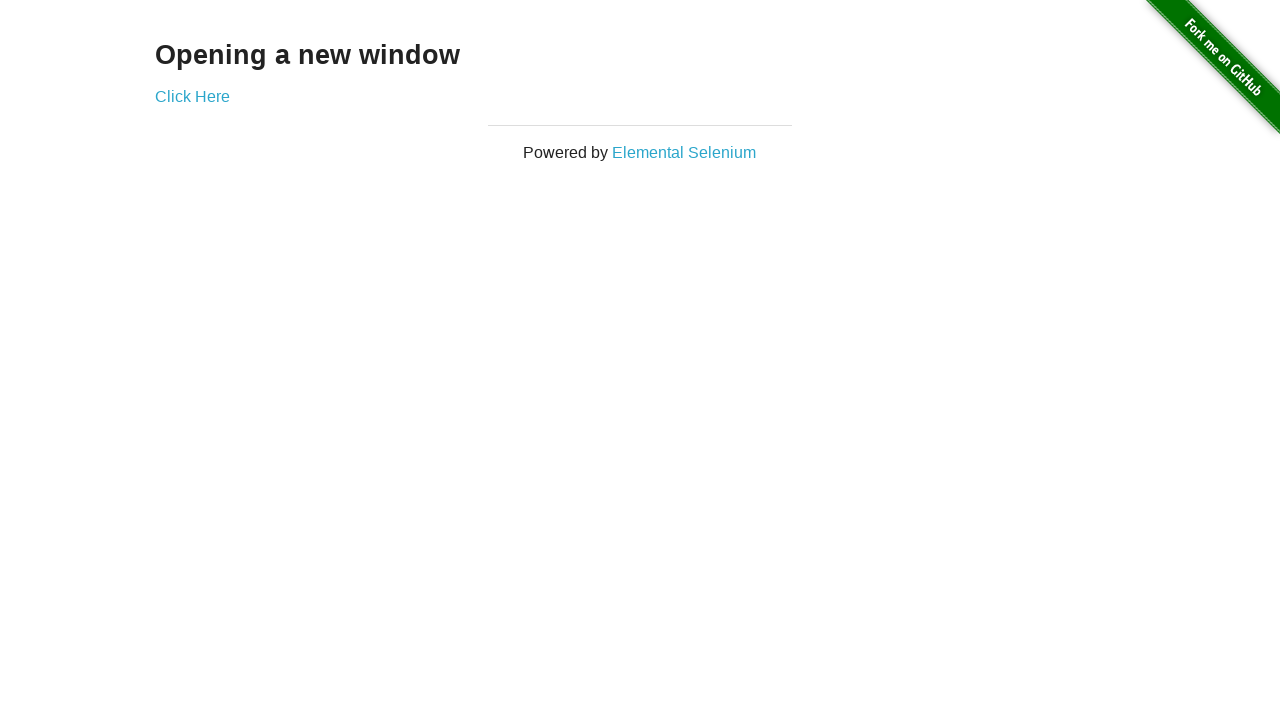

Stored reference to main page
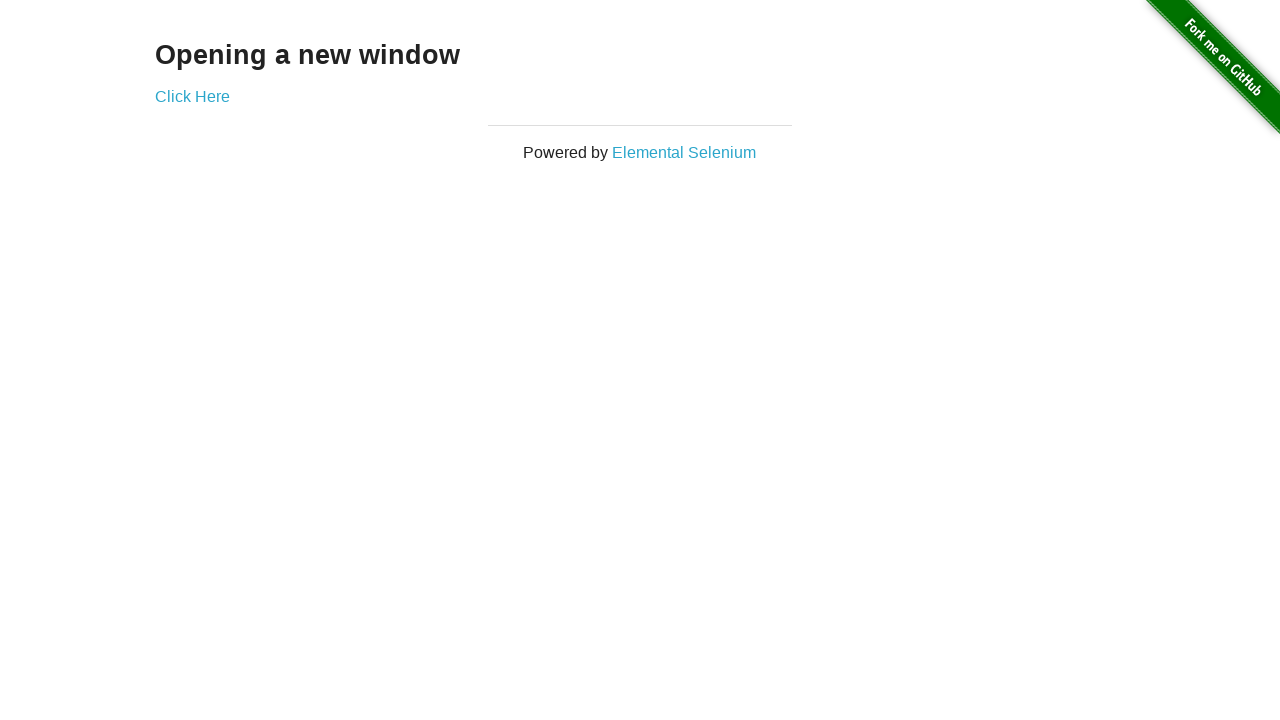

Verified main page title is 'The Internet'
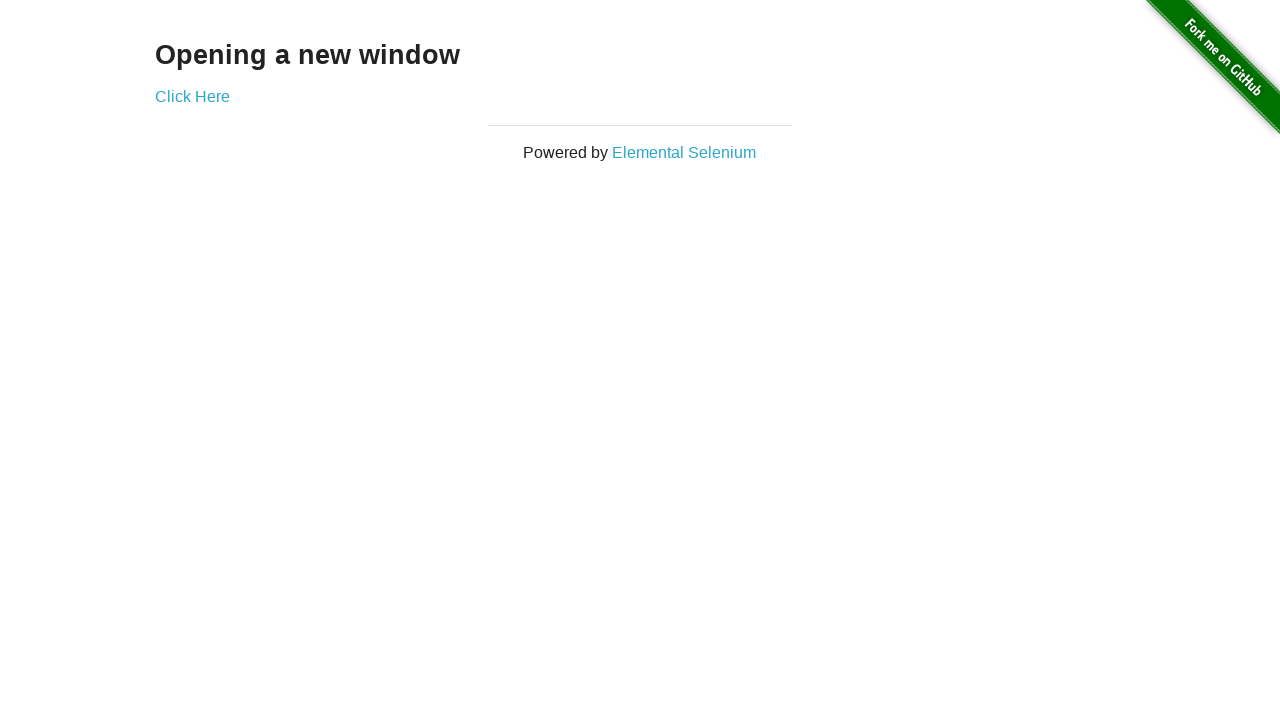

Clicked 'Click Here' link to open new window at (192, 96) on a[target='_blank']
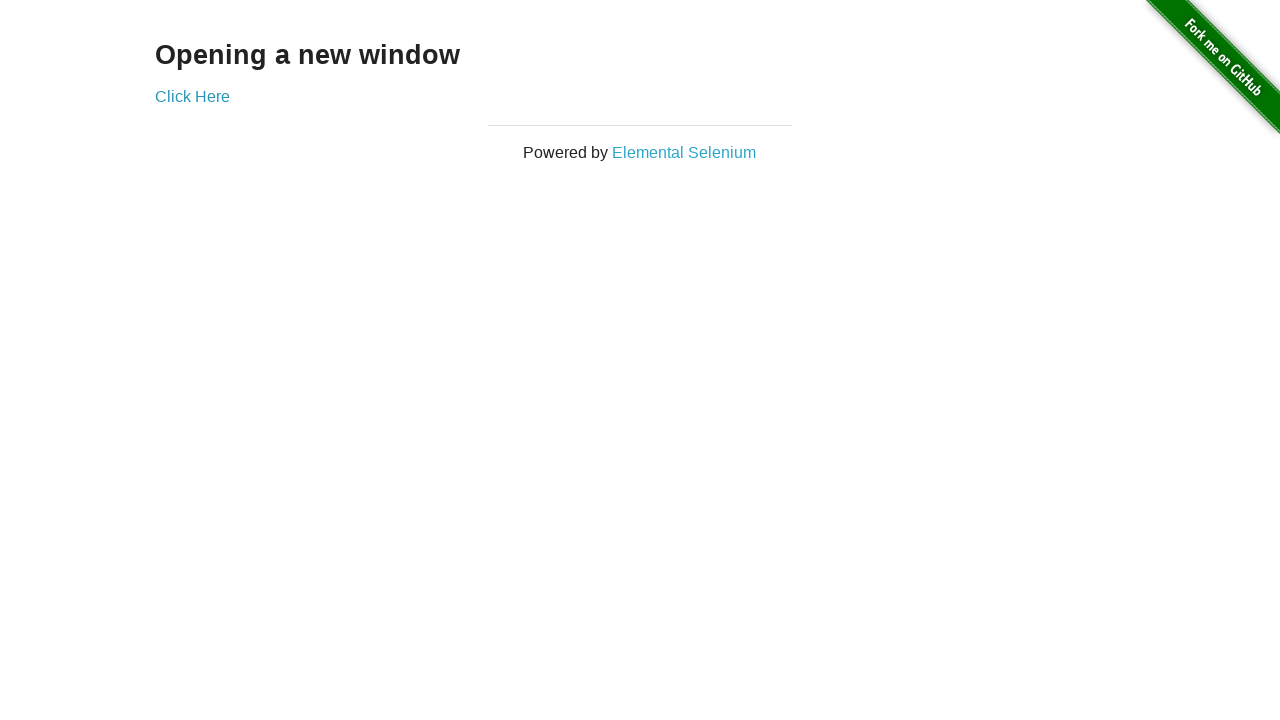

New window popup opened and captured
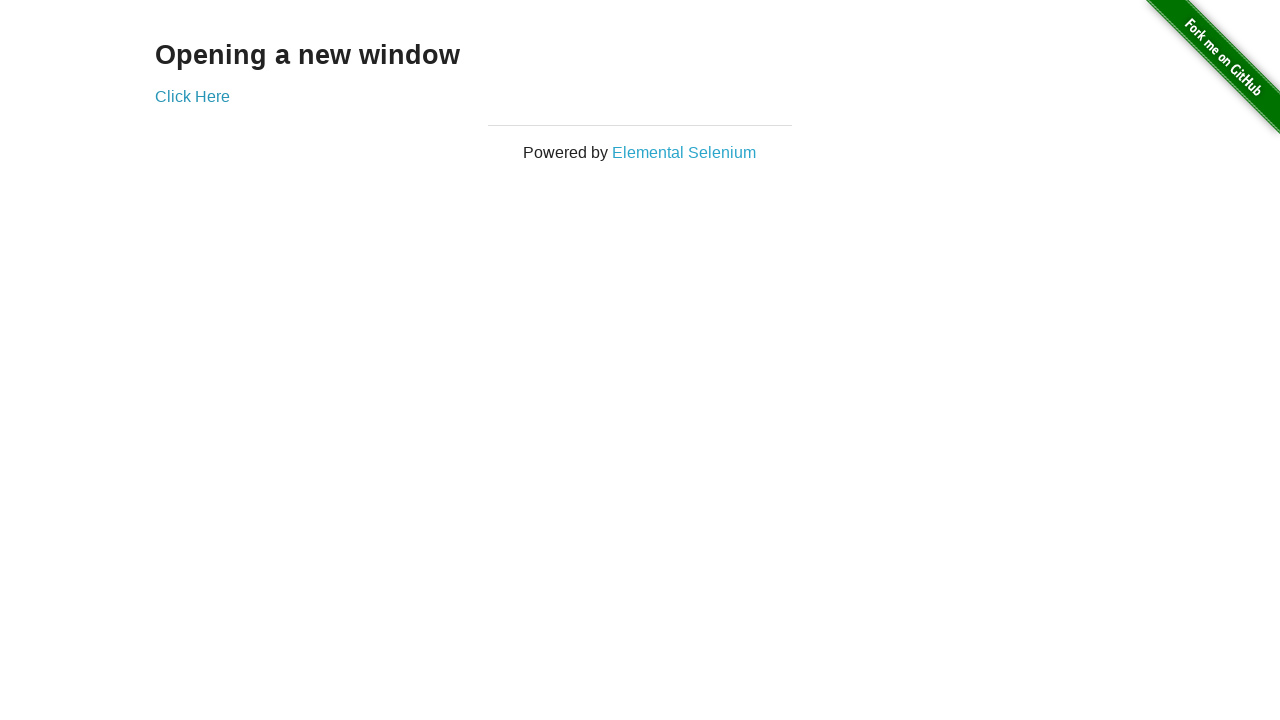

Verified new window title is 'New Window'
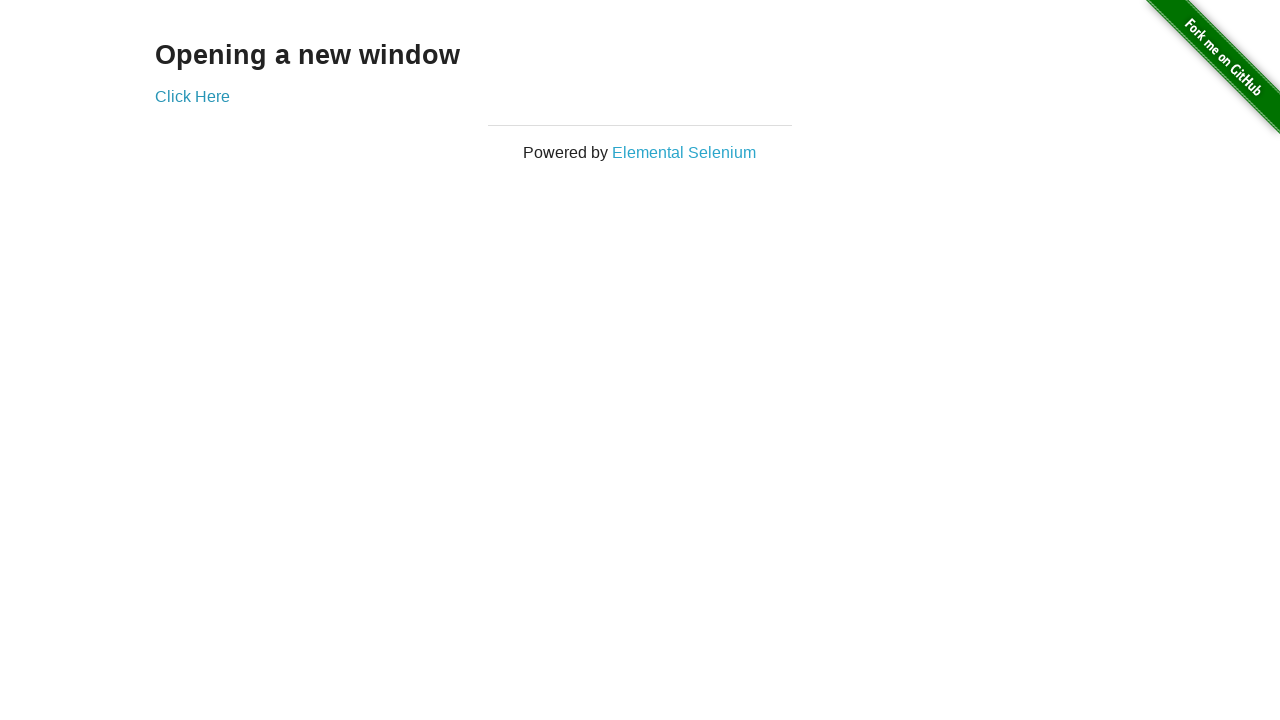

Retrieved text from h3 element in new window
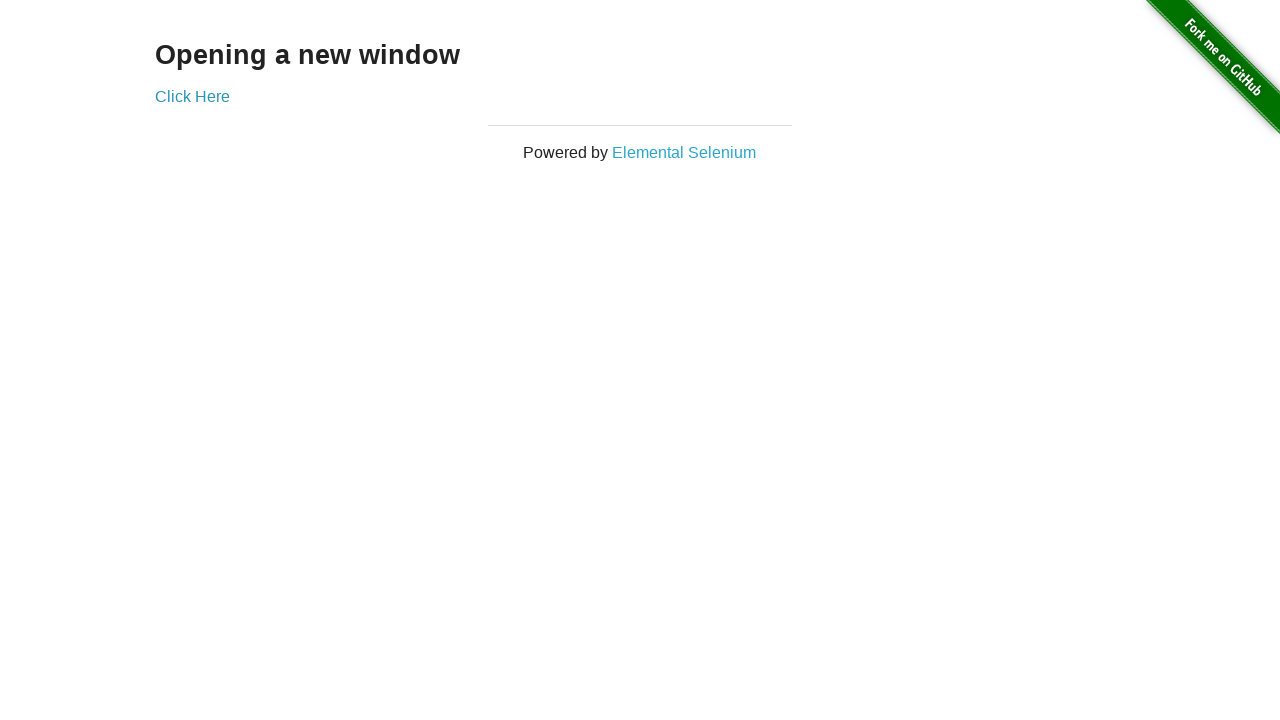

Verified new window heading is 'New Window'
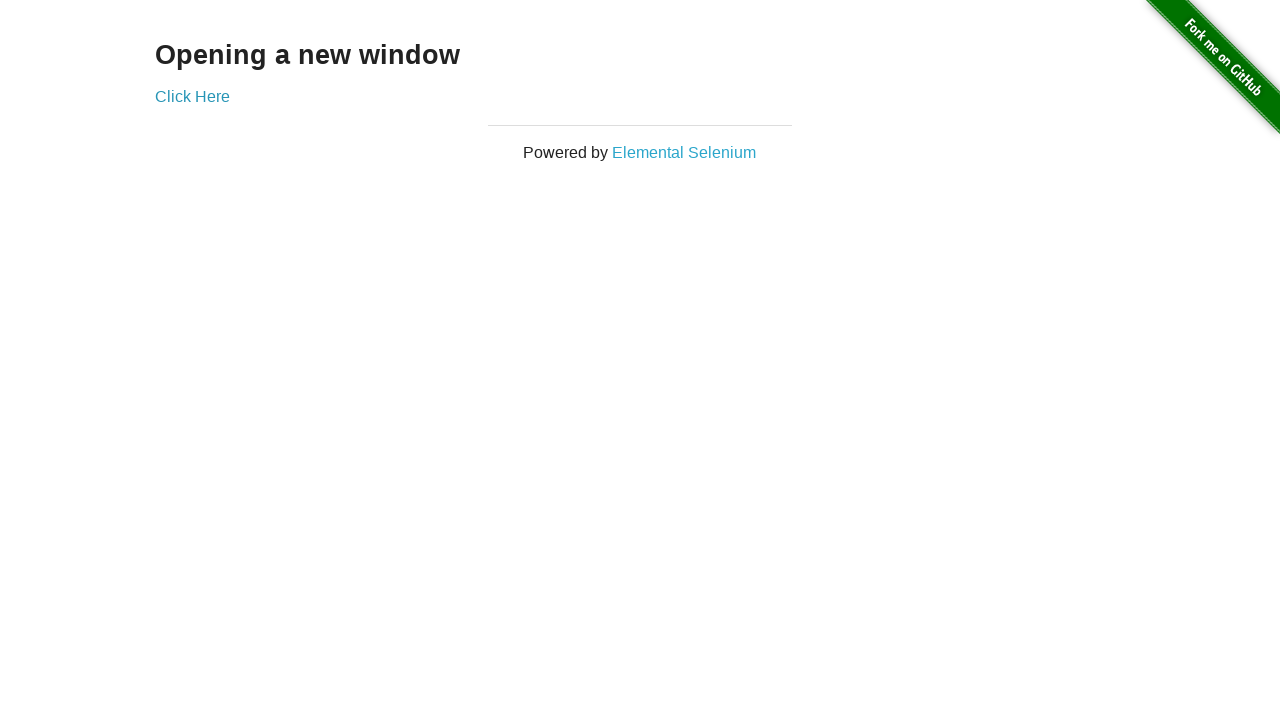

Brought main page to front
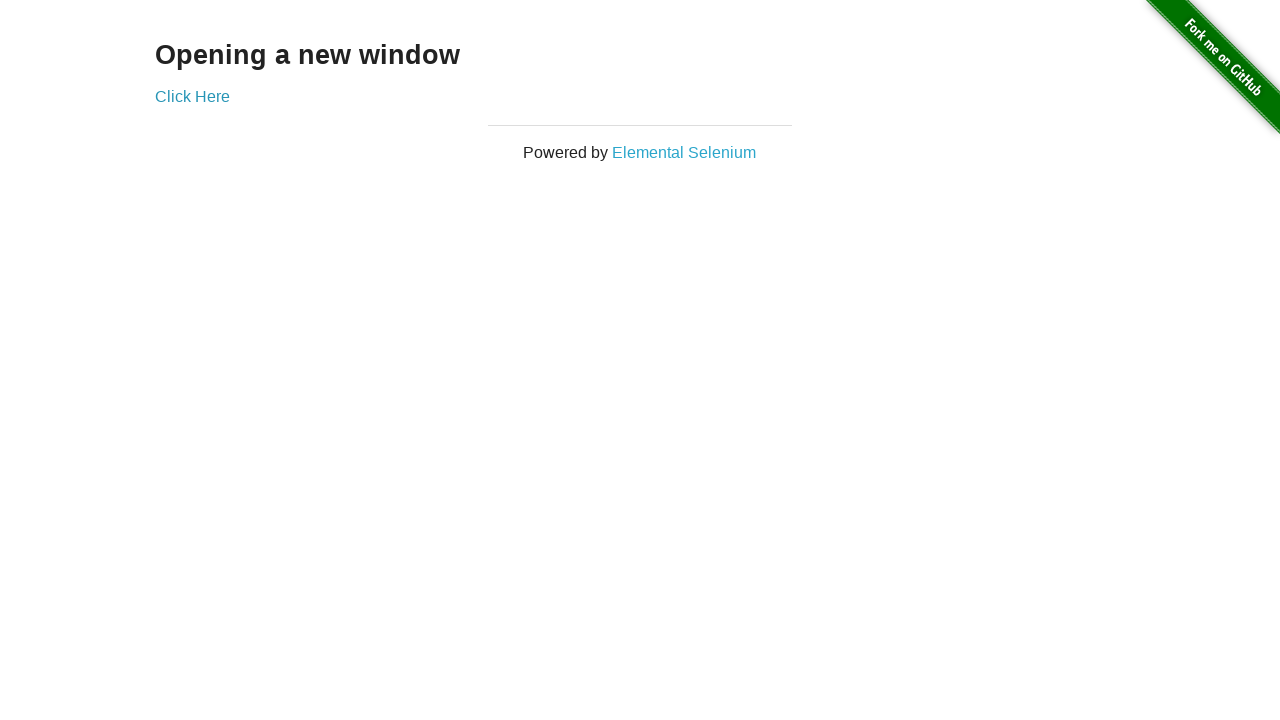

Verified main page title is still 'The Internet' after switching back
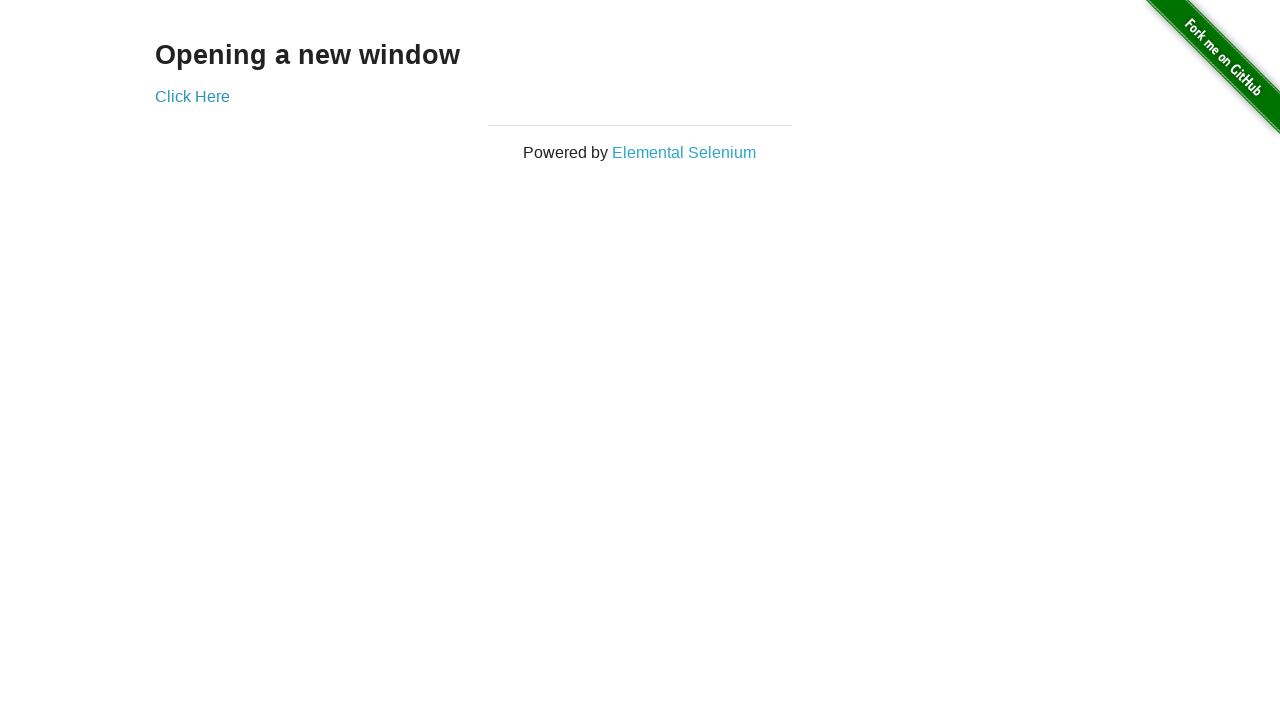

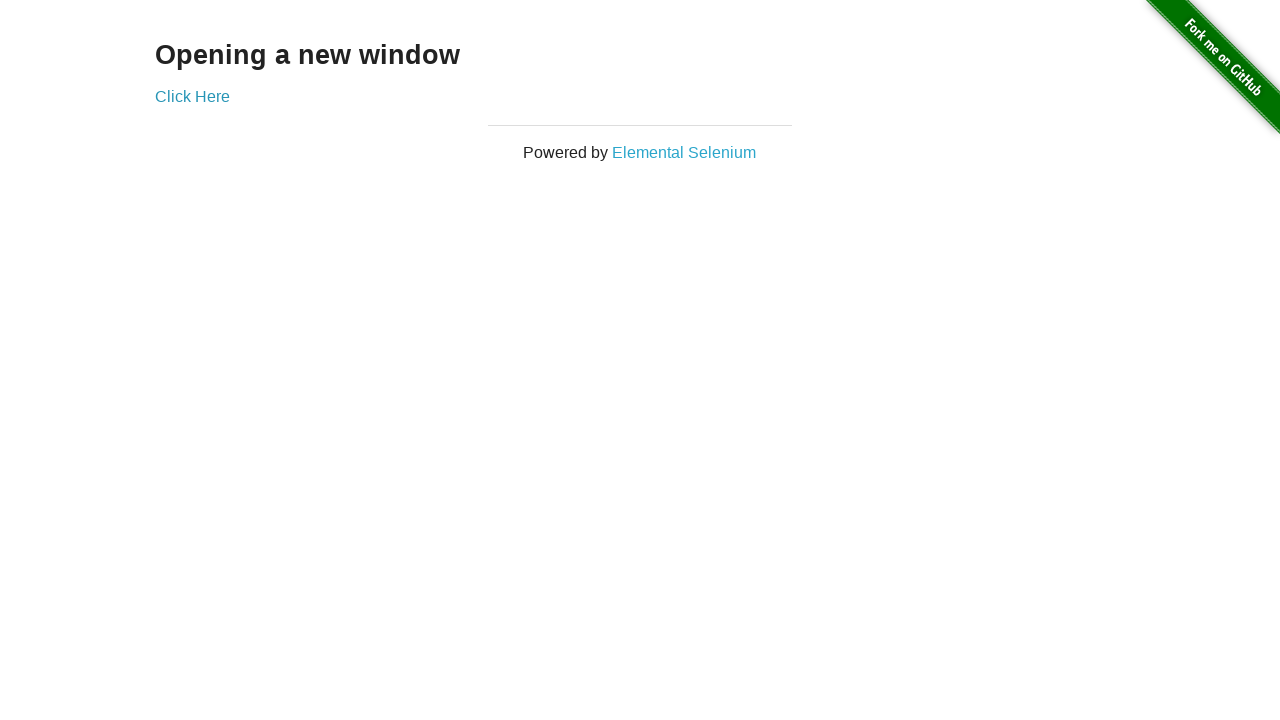